Tests error handling when reserve date is more than 3 months in the future, verifying the appropriate error message is displayed.

Starting URL: http://example.selenium.jp/reserveApp_Renewal/index.html

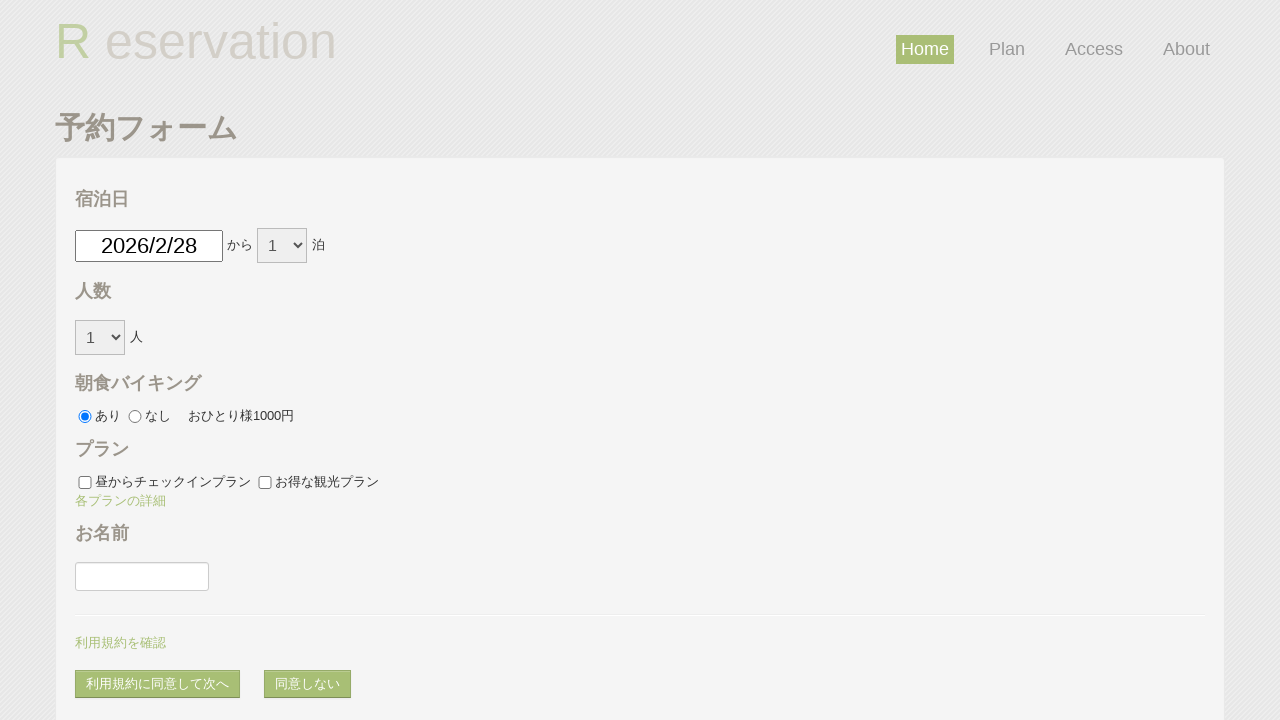

Filled date picker with date one year in future (365 days from today) on #datePick
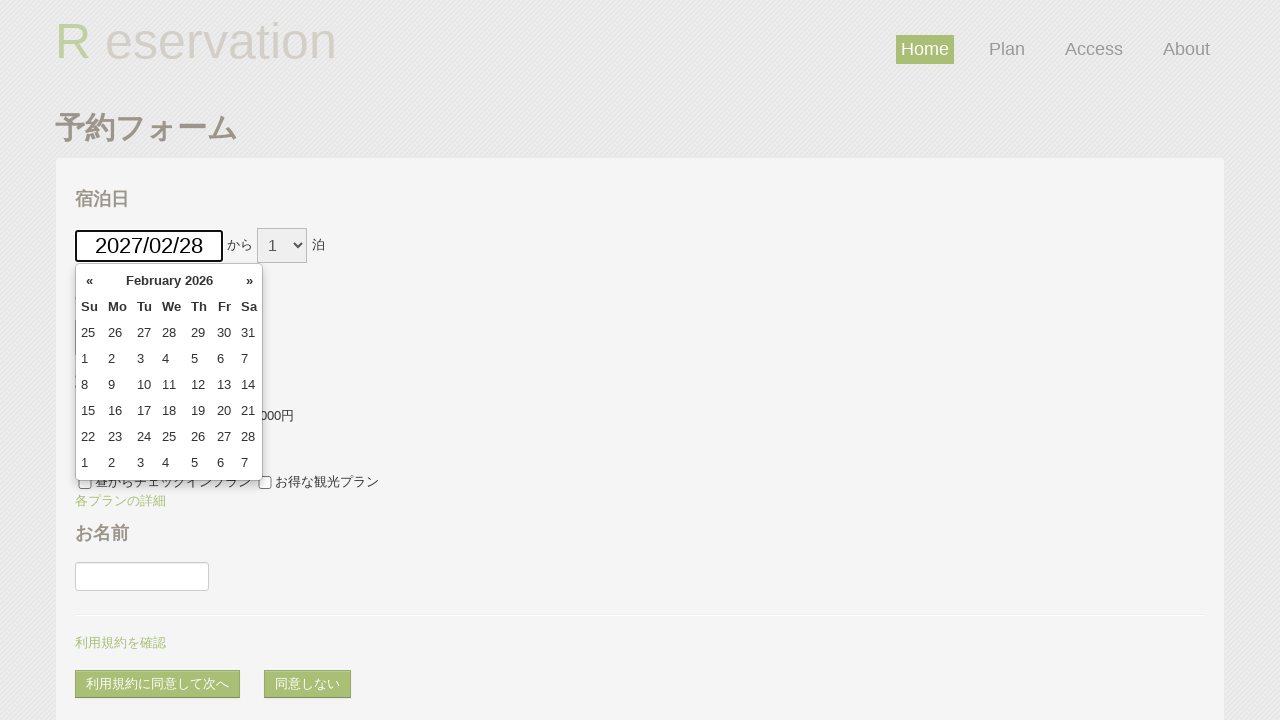

Closed datepicker popup if visible
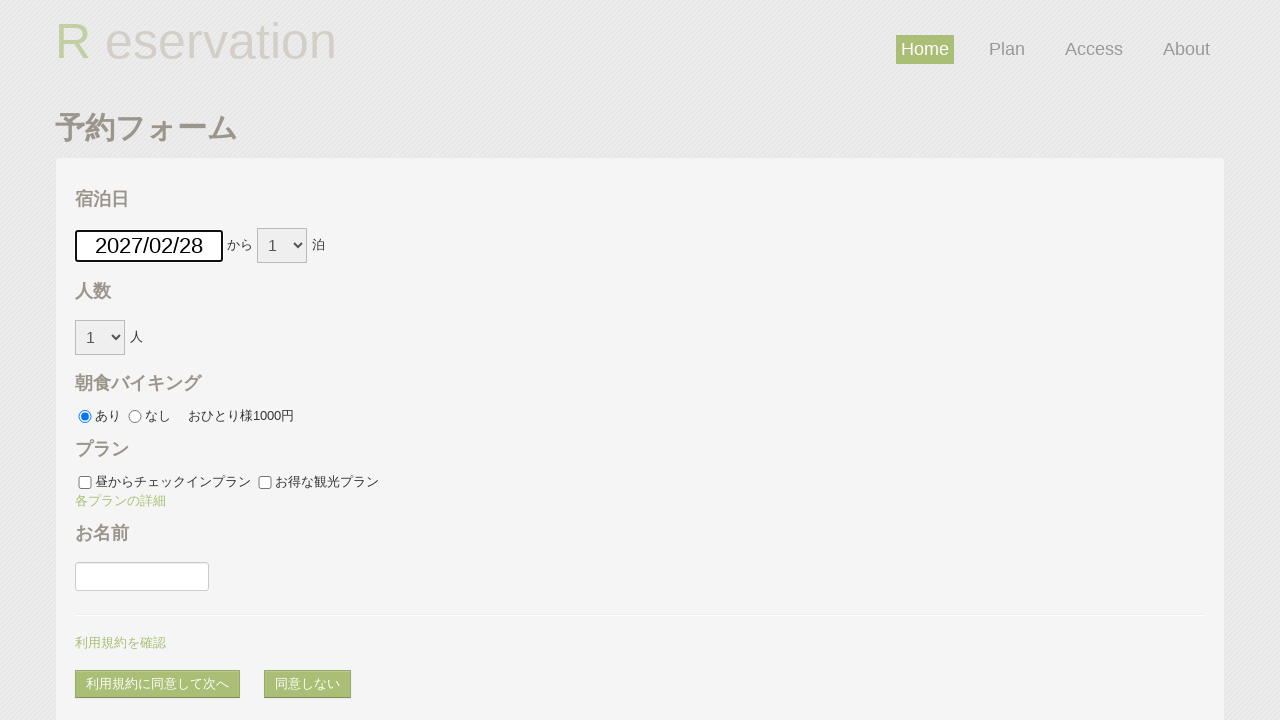

Selected reserve term option '1' on #reserve_term
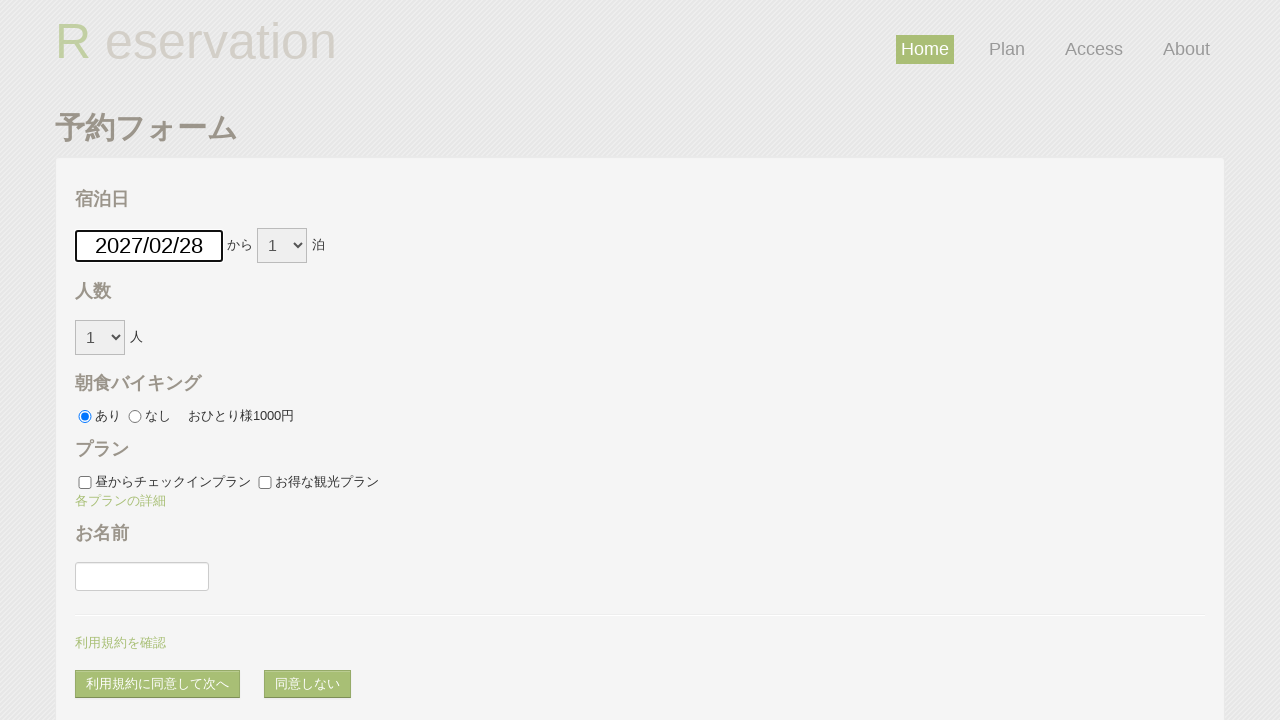

Selected headcount '1' on #headcount
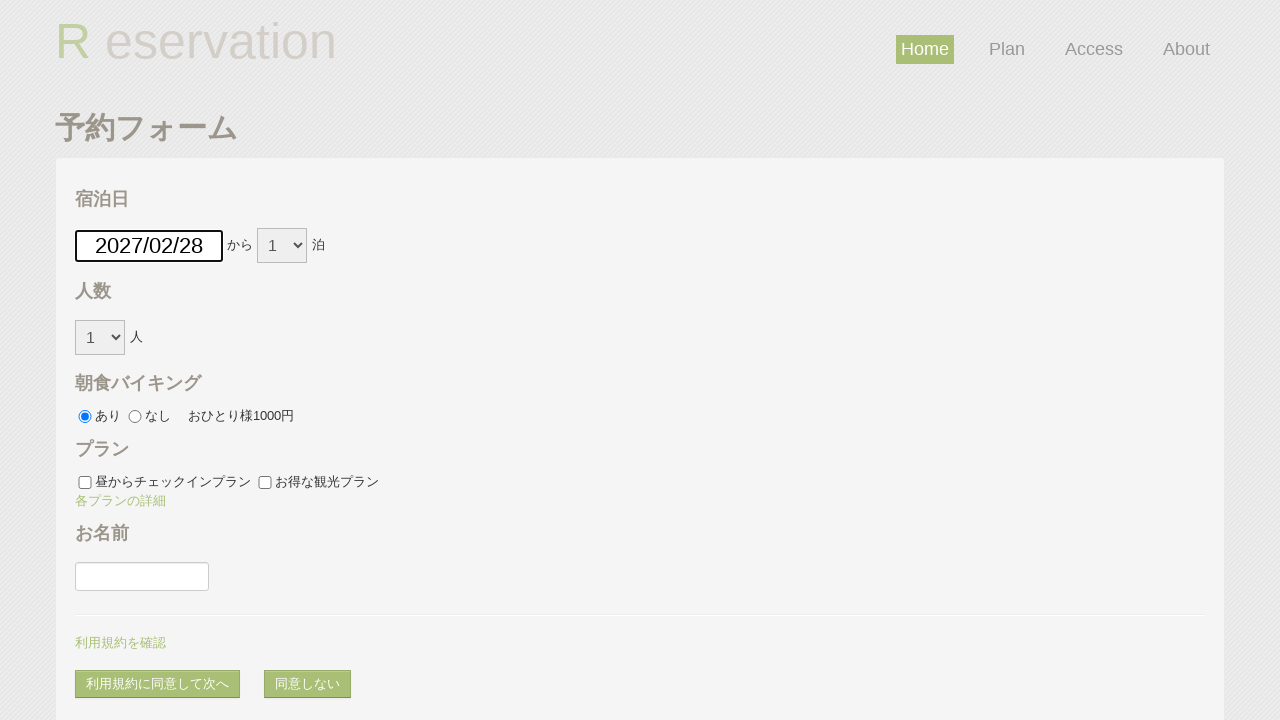

Checked breakfast option on #breakfast_on
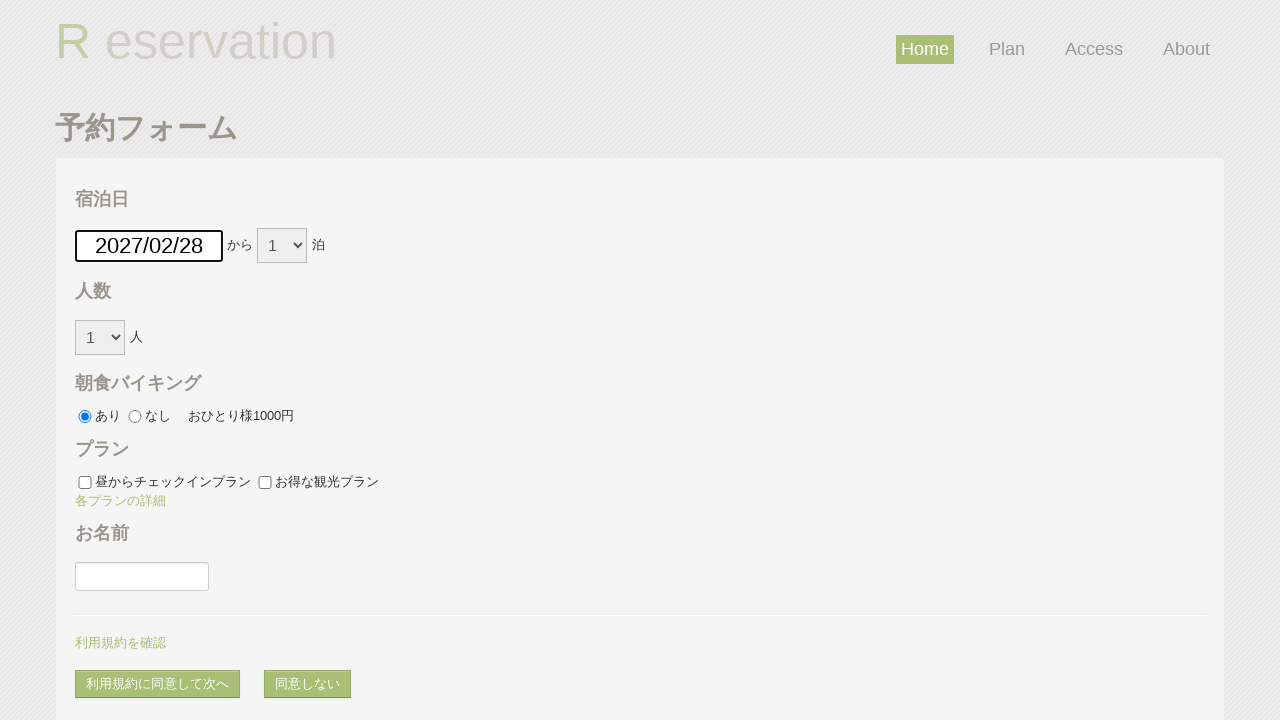

Checked plan A at (85, 483) on #plan_a
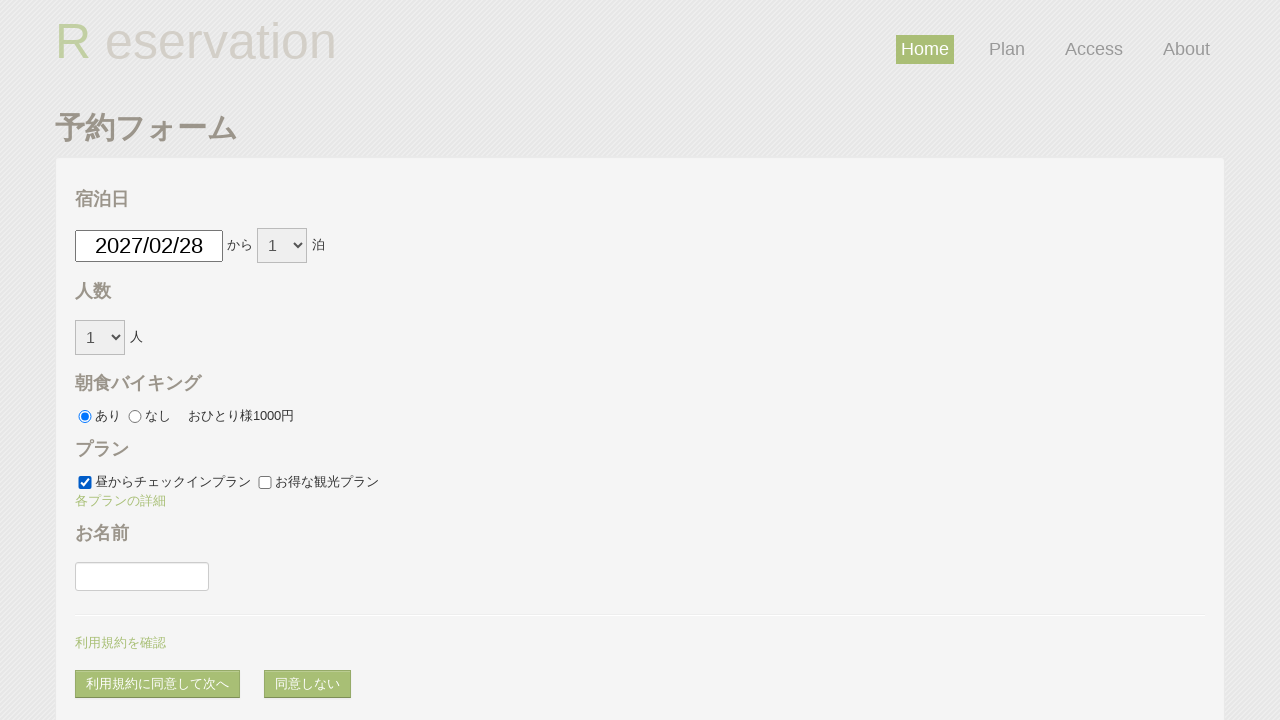

Checked plan B at (265, 483) on #plan_b
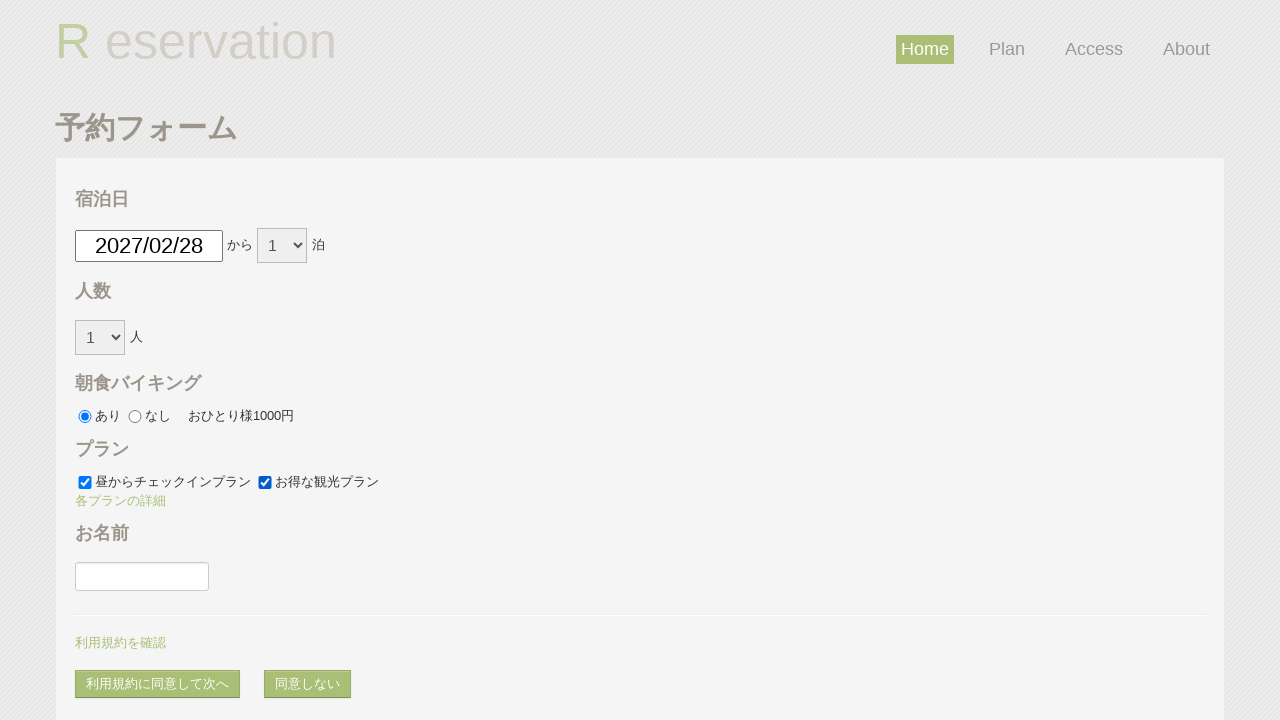

Filled guest name with '佐藤花子' on #guestname
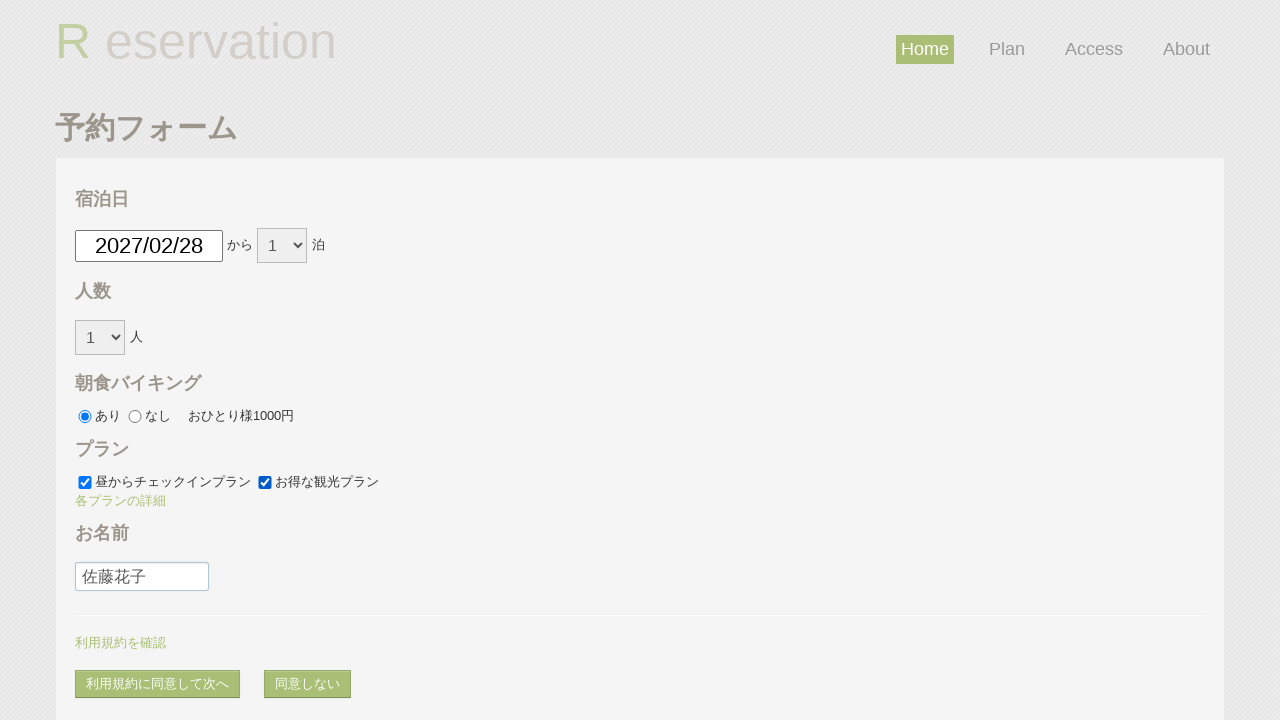

Clicked agree and go to next button at (158, 684) on #agree_and_goto_next
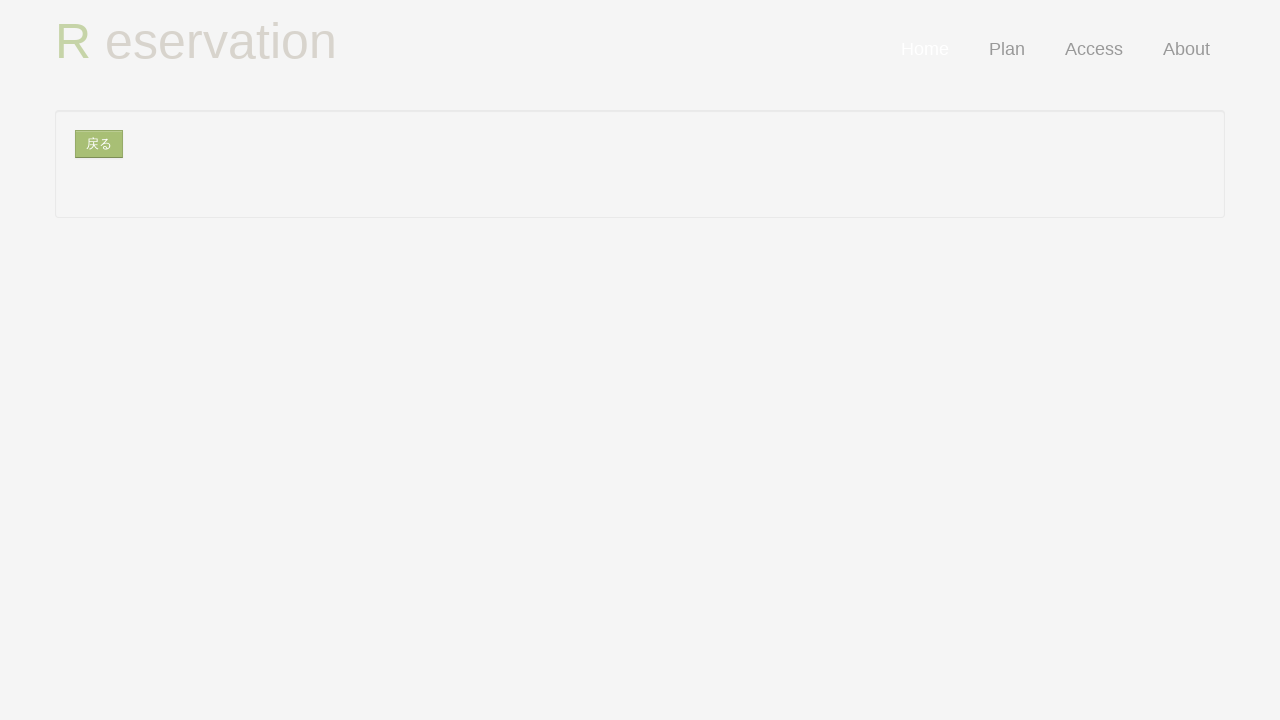

Error message displayed - reservation date is too far in the future (more than 3 months)
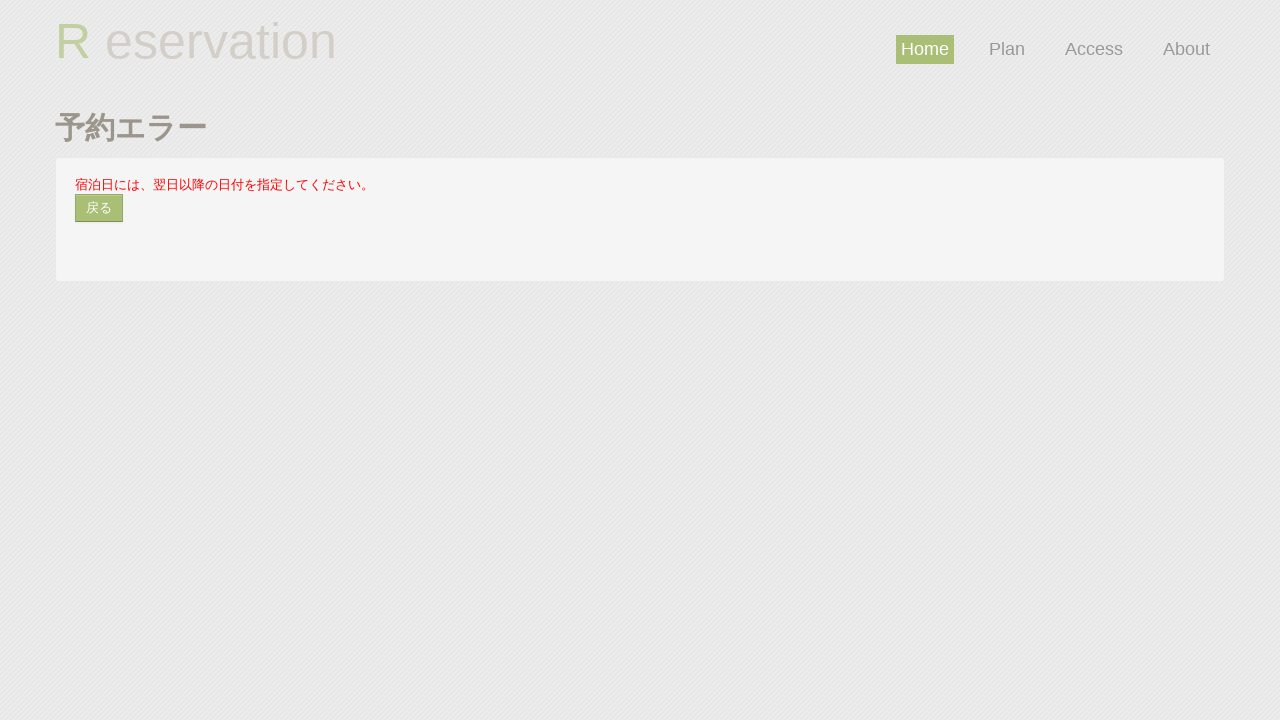

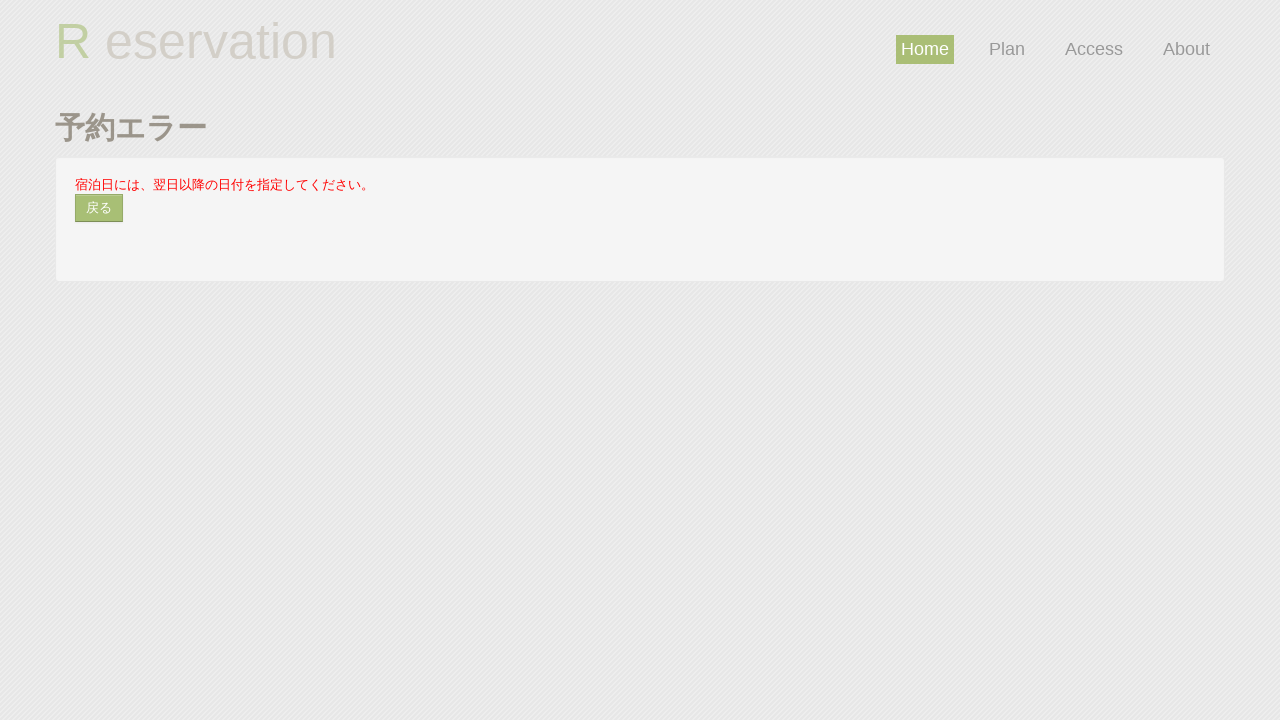